Tests date picker functionality on APSRTC bus booking website by clicking on the journey date field and selecting day 29 from the calendar widget

Starting URL: https://www.apsrtconline.in/oprs-web/

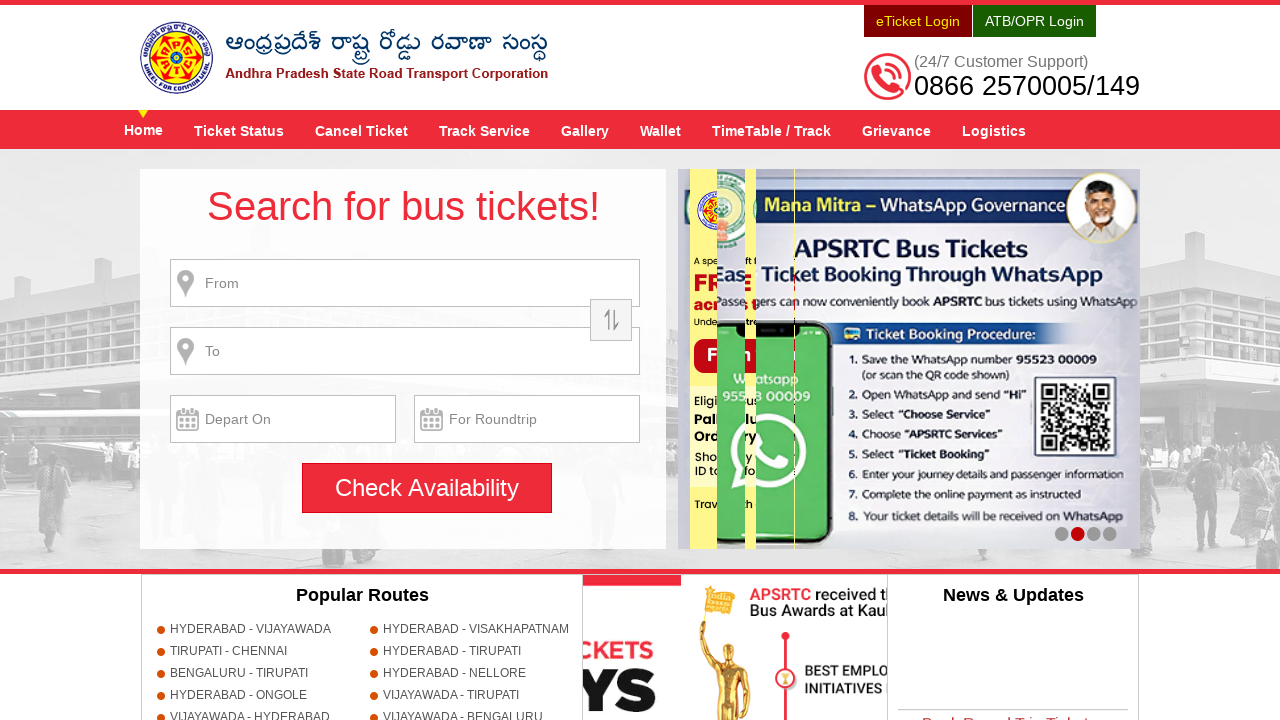

Clicked on journey date field to open date picker at (283, 419) on #txtJourneyDate
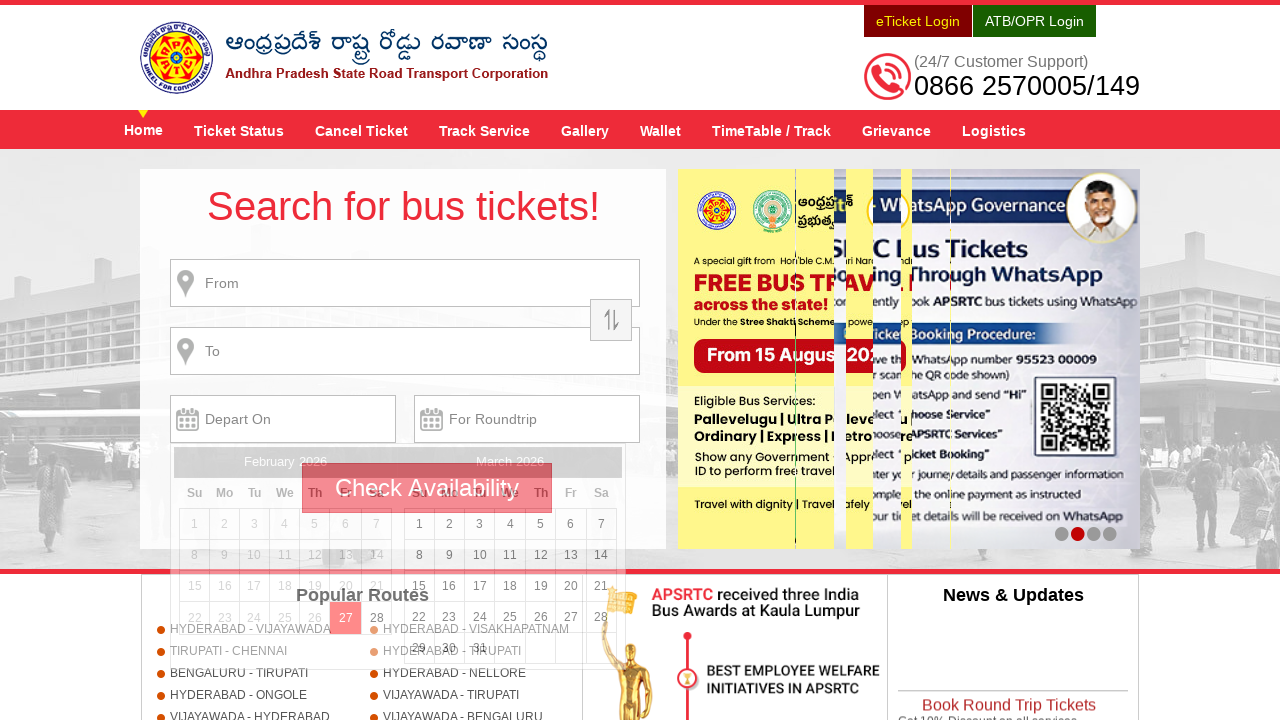

Date picker calendar widget appeared
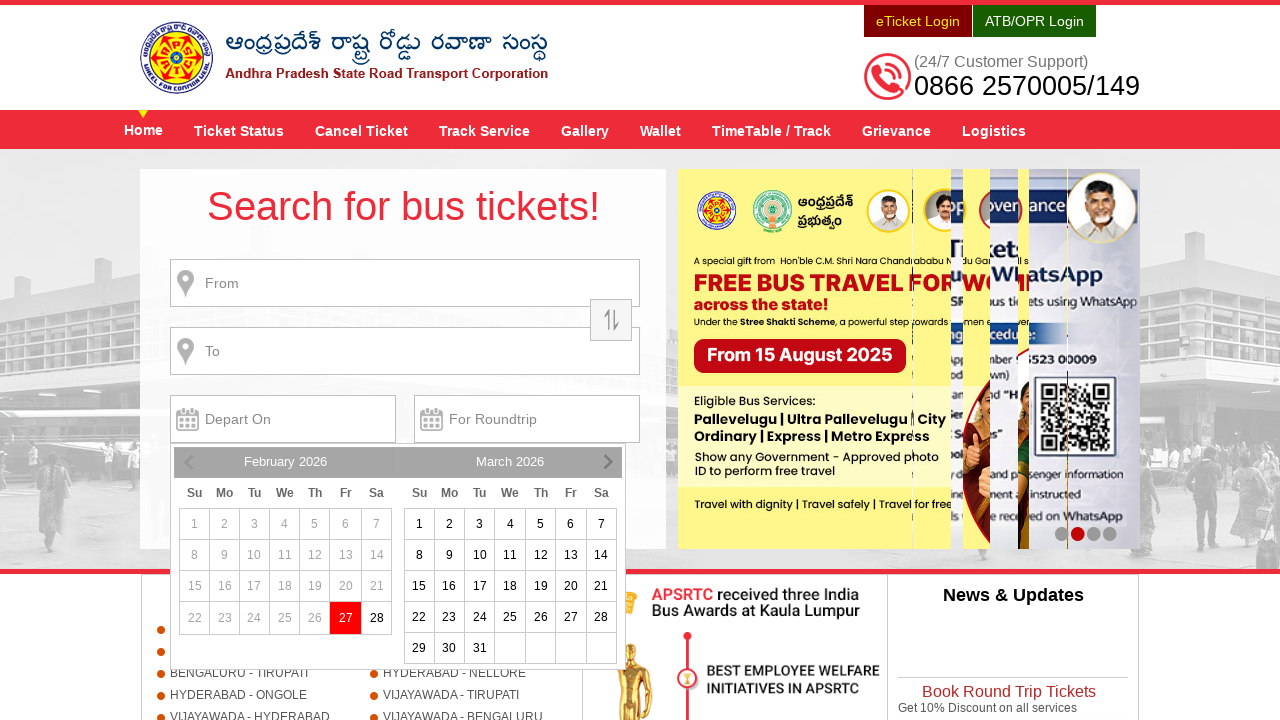

Selected day 29 from the calendar widget at (419, 648) on table.ui-datepicker-calendar td a:text-is('29')
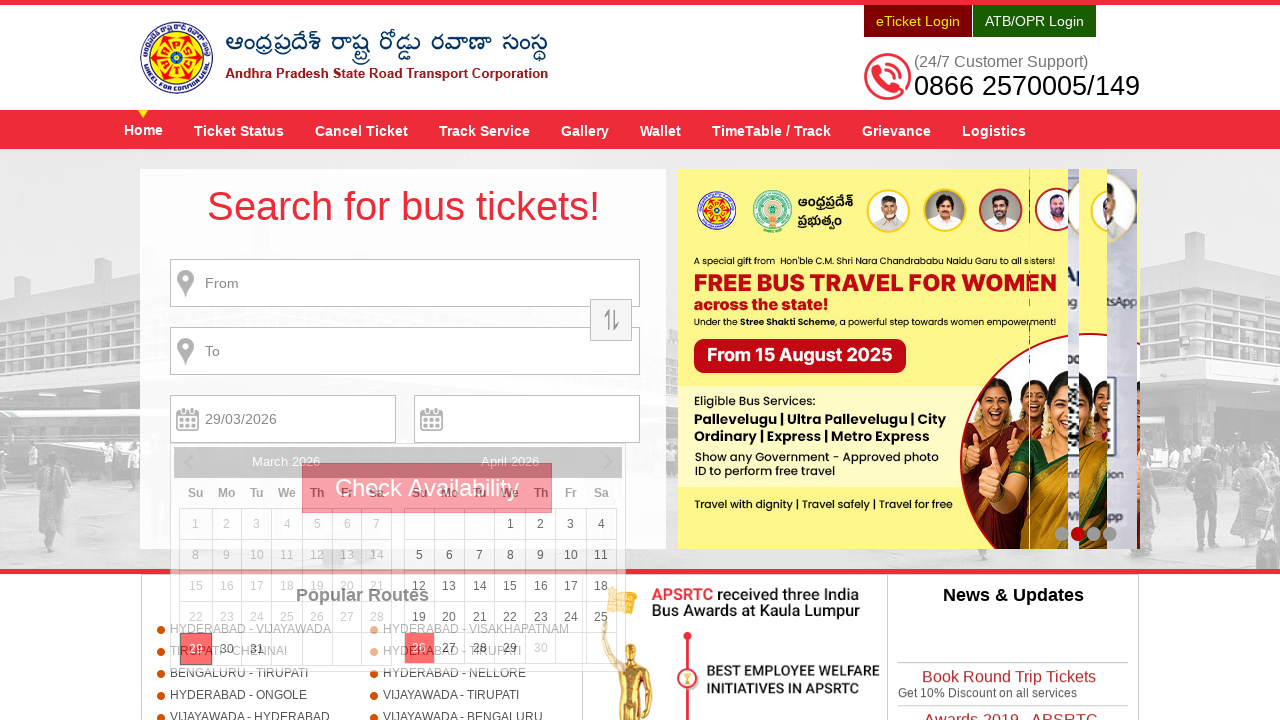

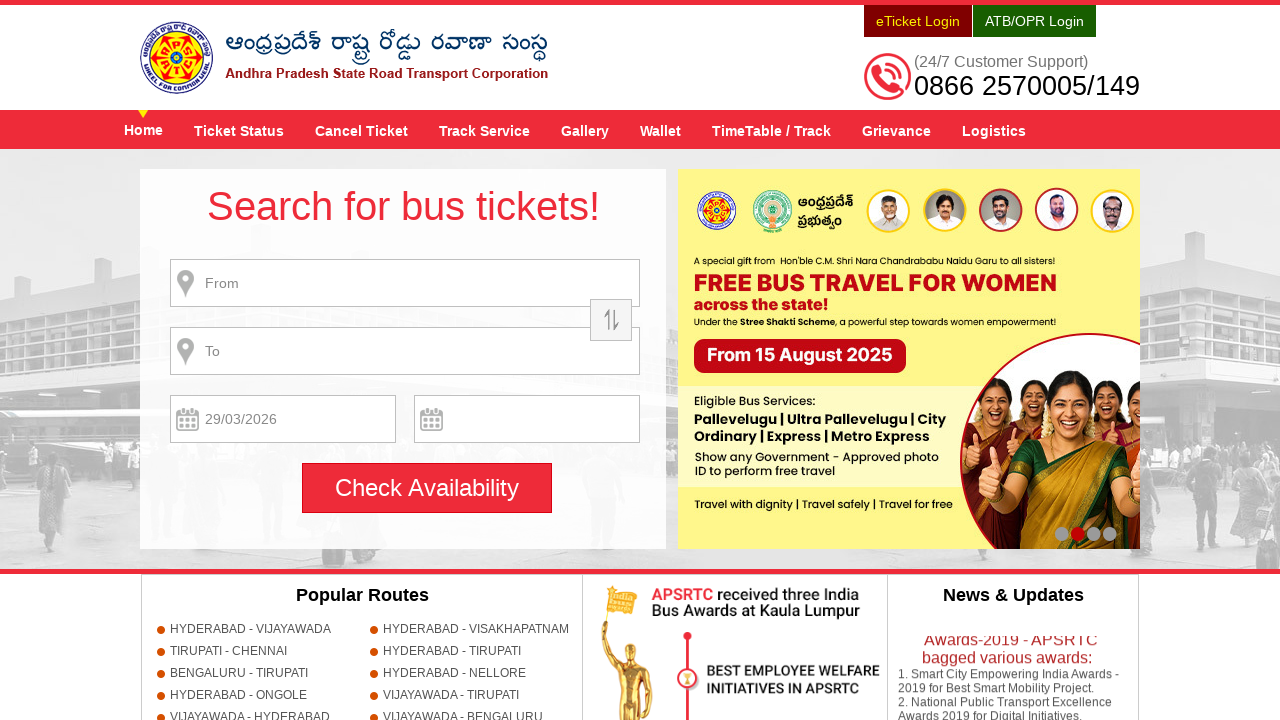